Tests default toggle switches by clicking each one to verify they can be toggled properly

Starting URL: https://demoapps.qspiders.com/ui

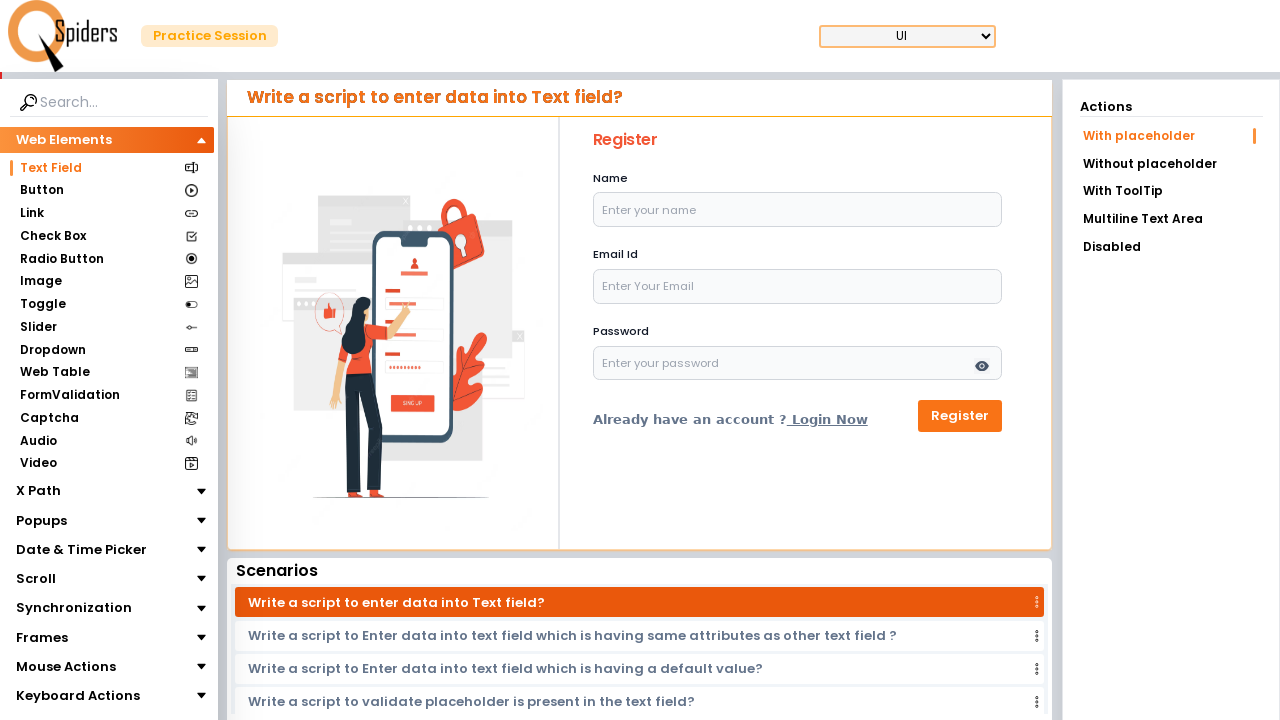

Clicked on Toggle section at (42, 304) on xpath=//section[text()='Toggle']
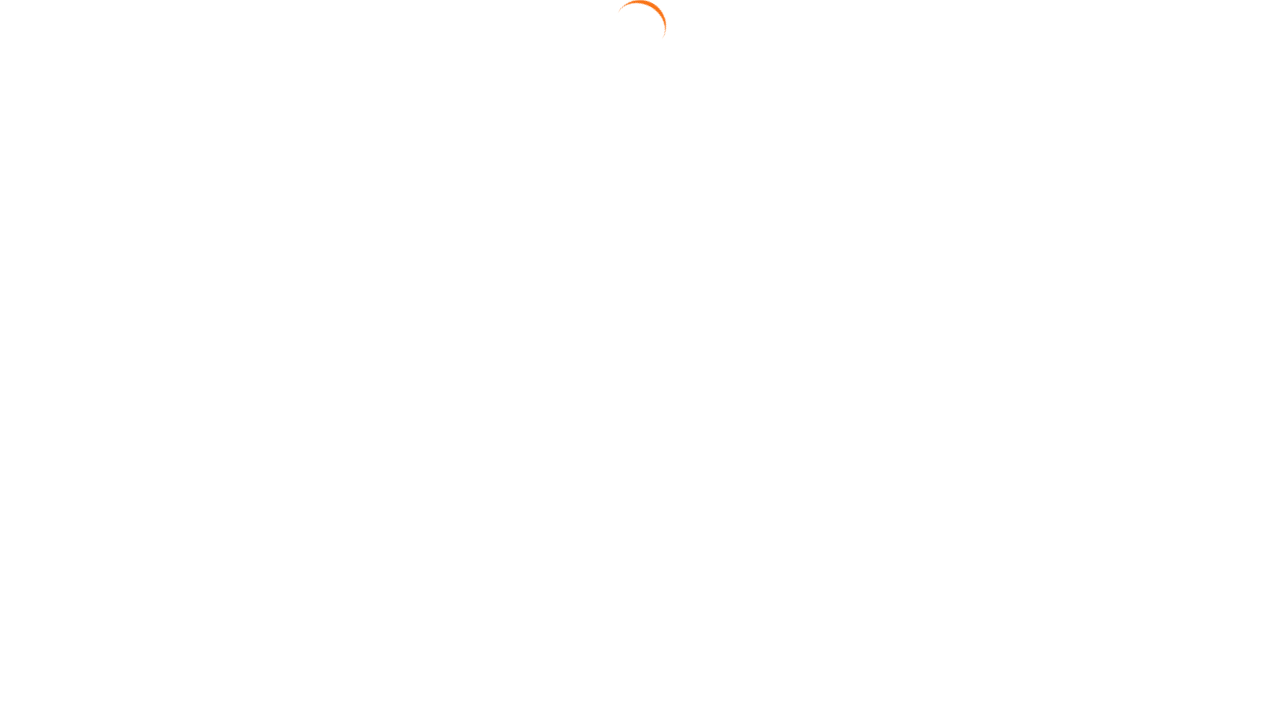

Located all toggle switch elements
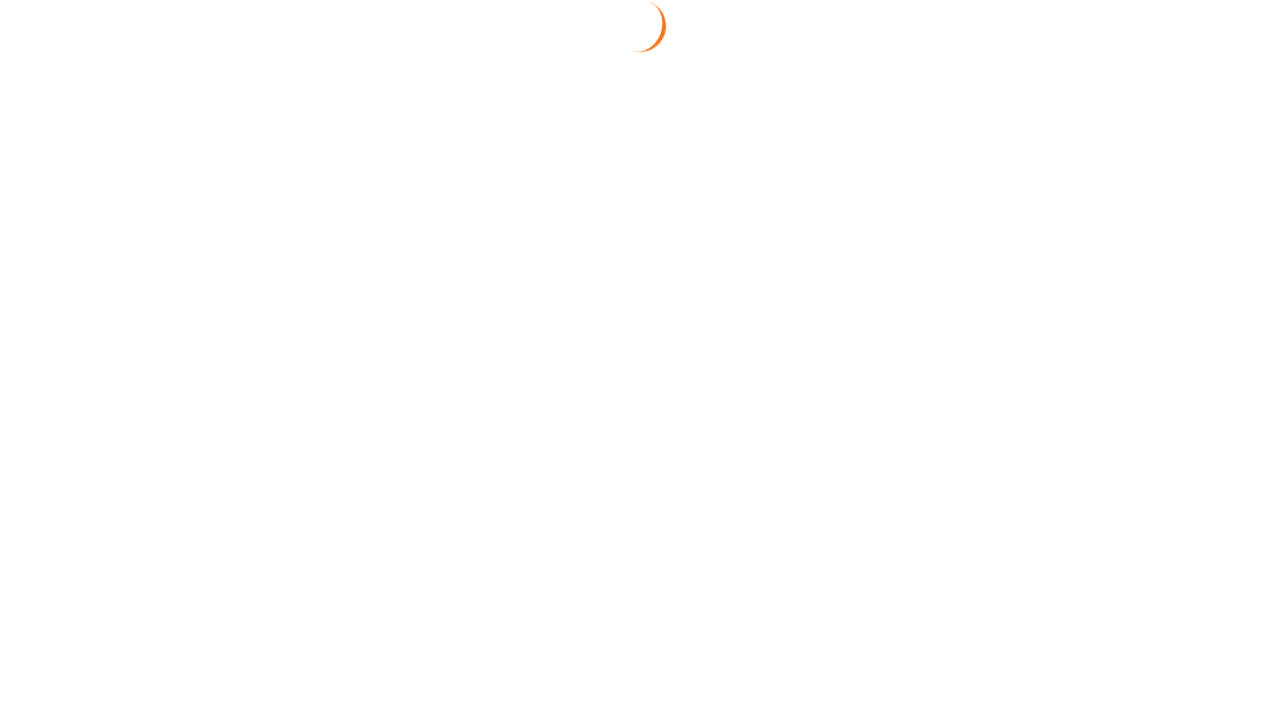

Clicked the submit/action button to confirm toggle changes at (909, 426) on #togglers
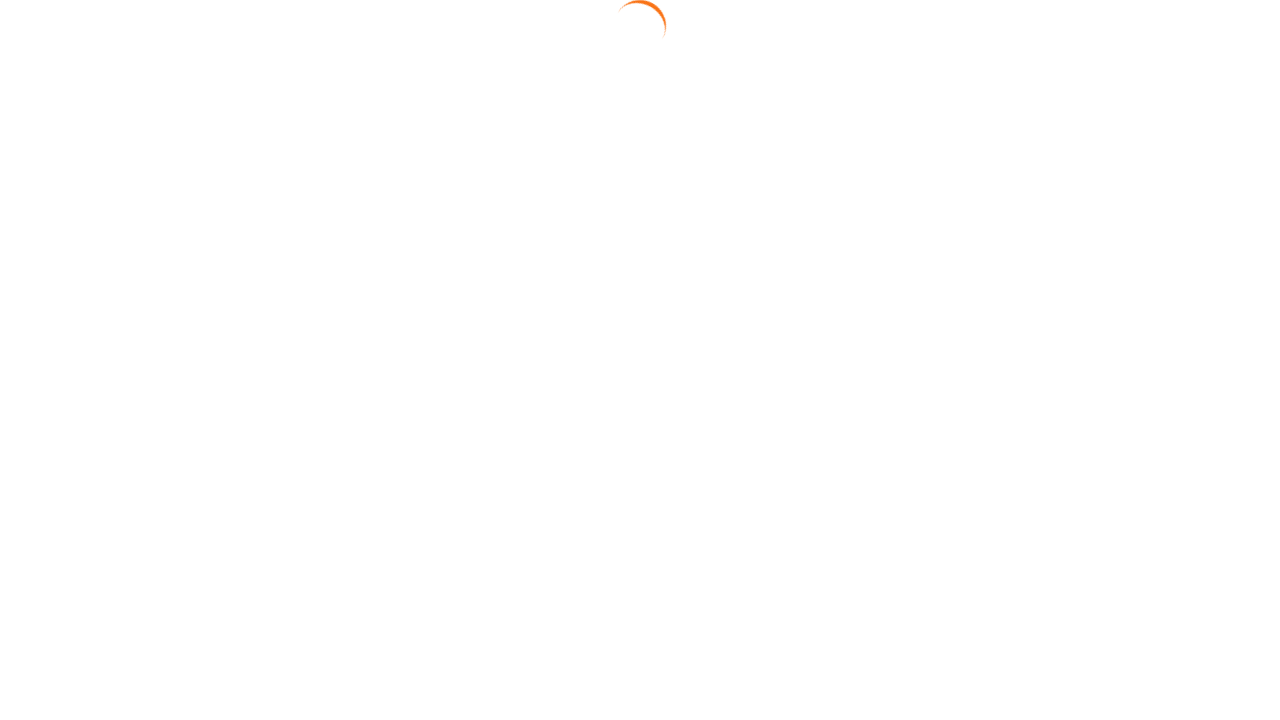

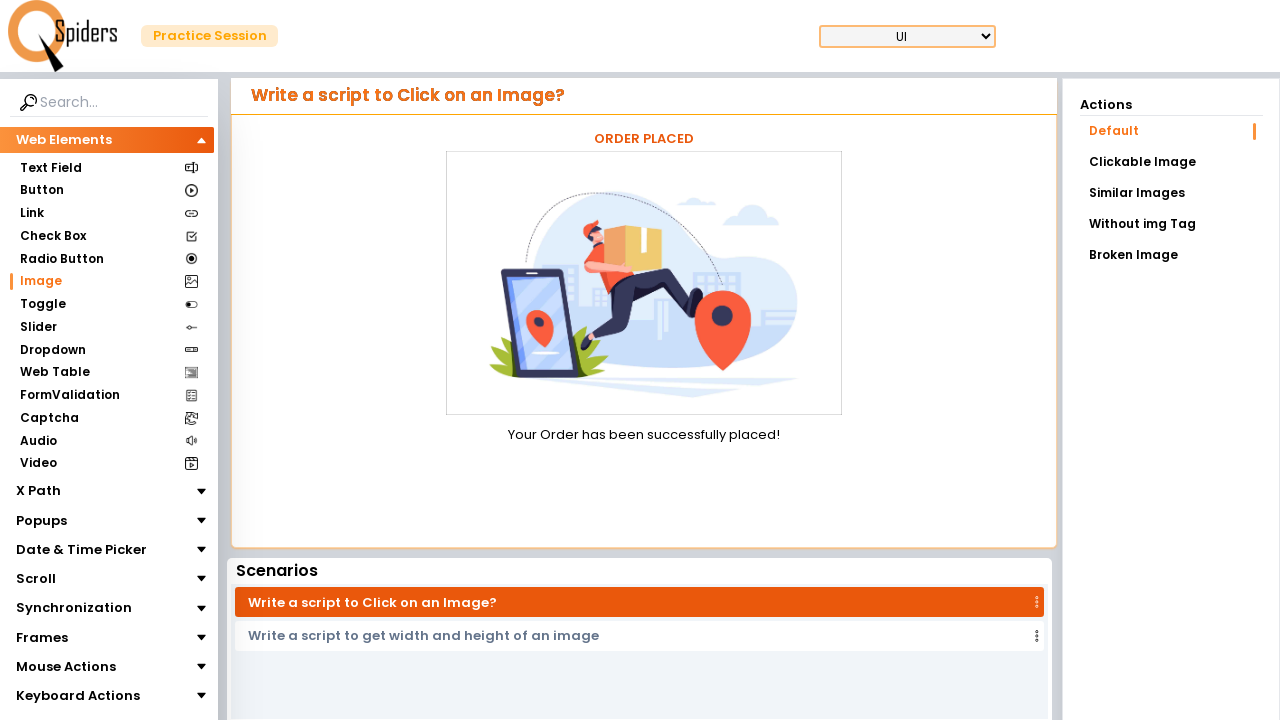